Tests dropdown selection functionality on OrangeHRM free trial page by selecting different countries from the country dropdown using various methods

Starting URL: https://orangehrm.com/30-day-free-trial/

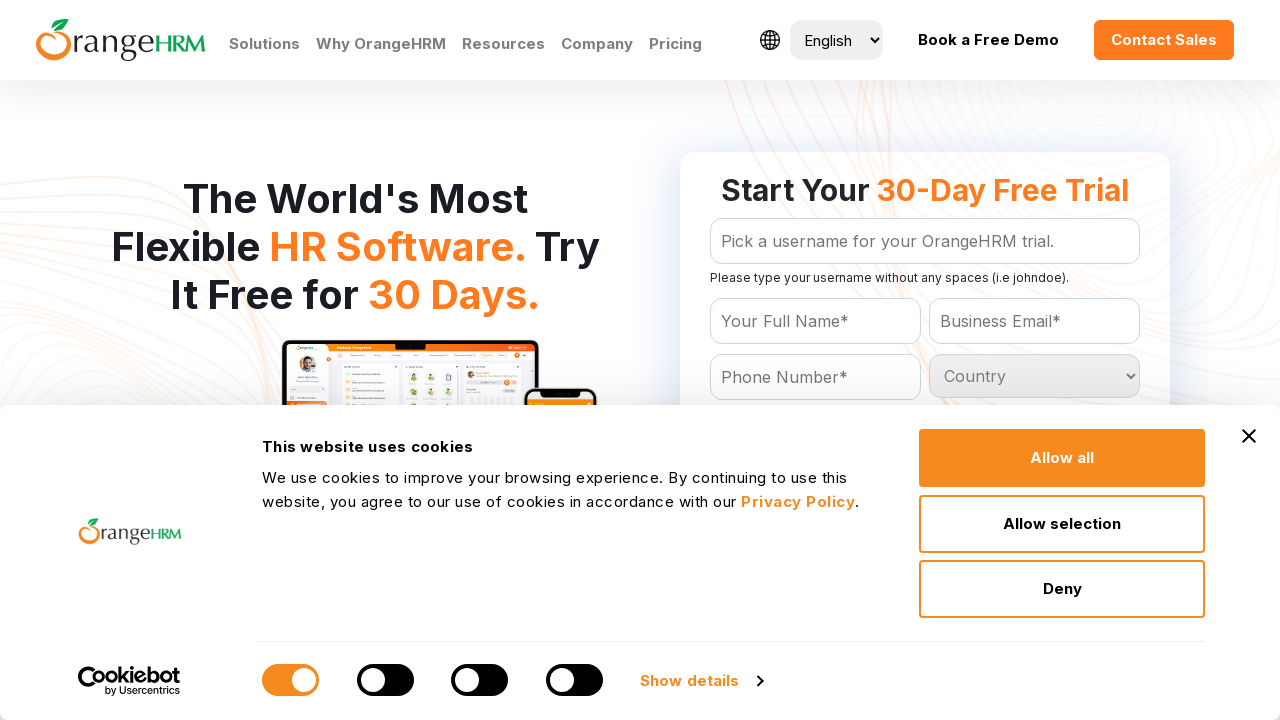

Located country dropdown element
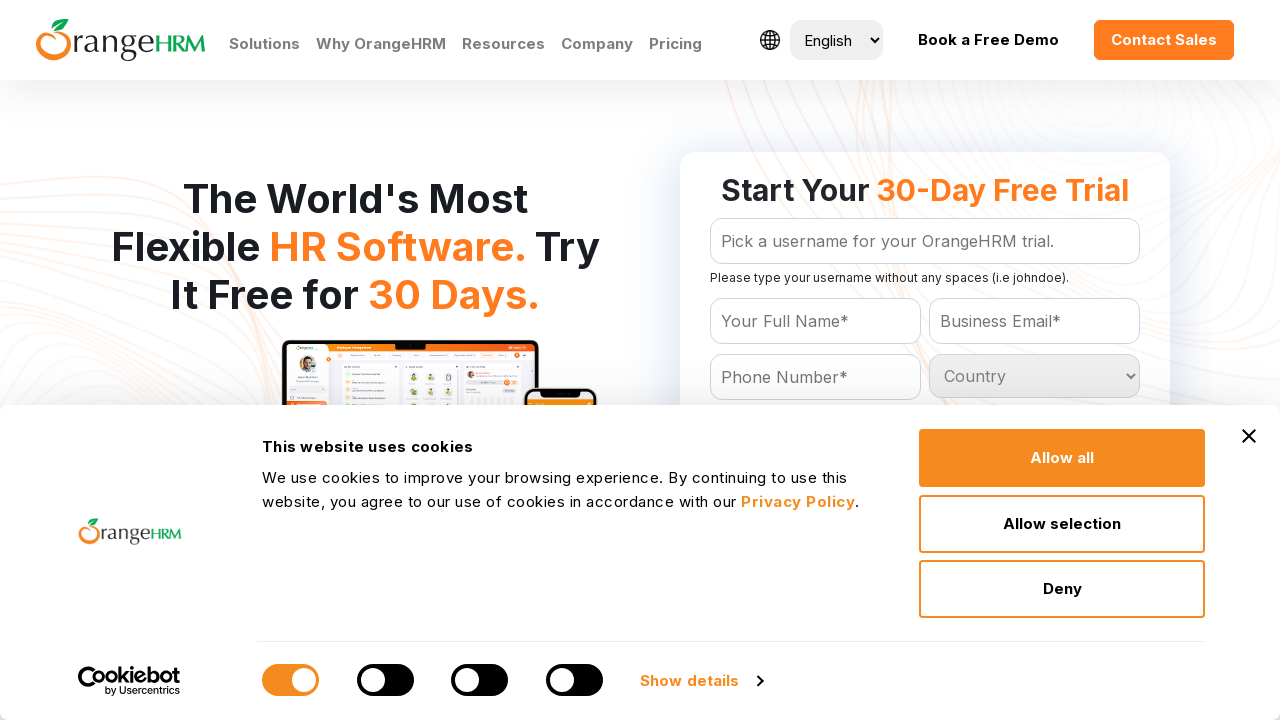

Selected 5th country option by index on select#Form_getForm_Country
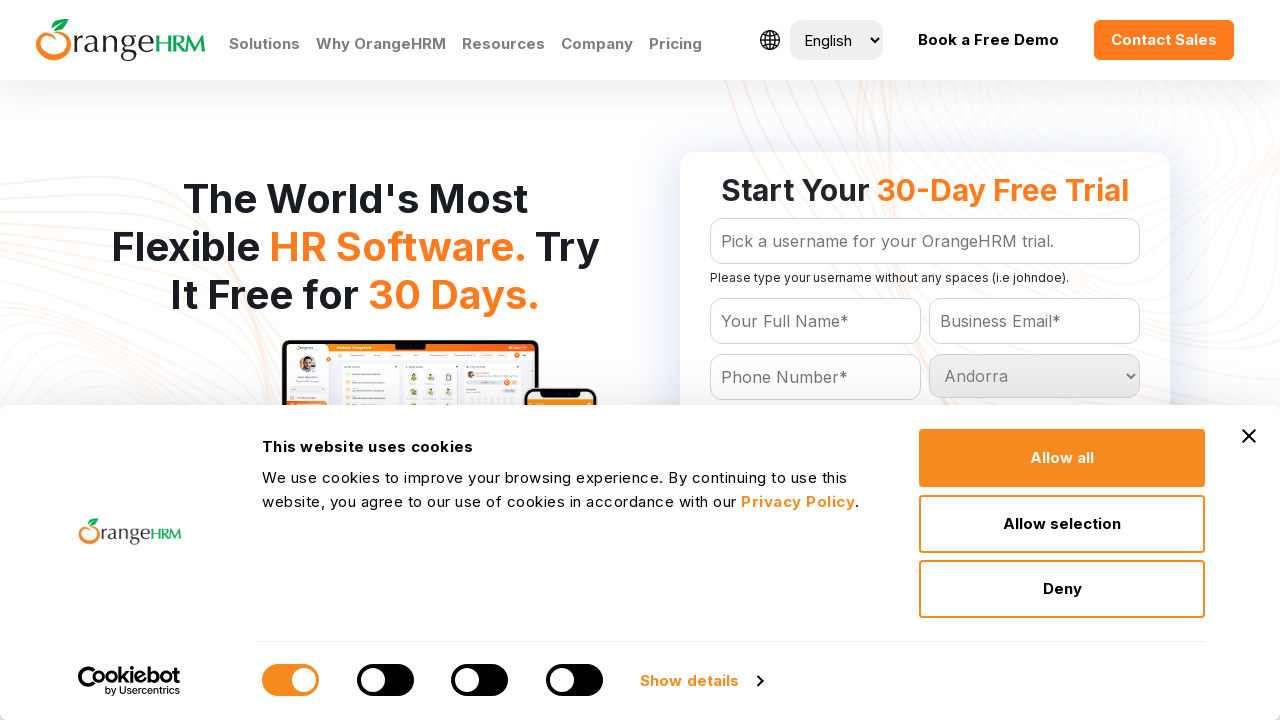

Selected India from dropdown by value on select#Form_getForm_Country
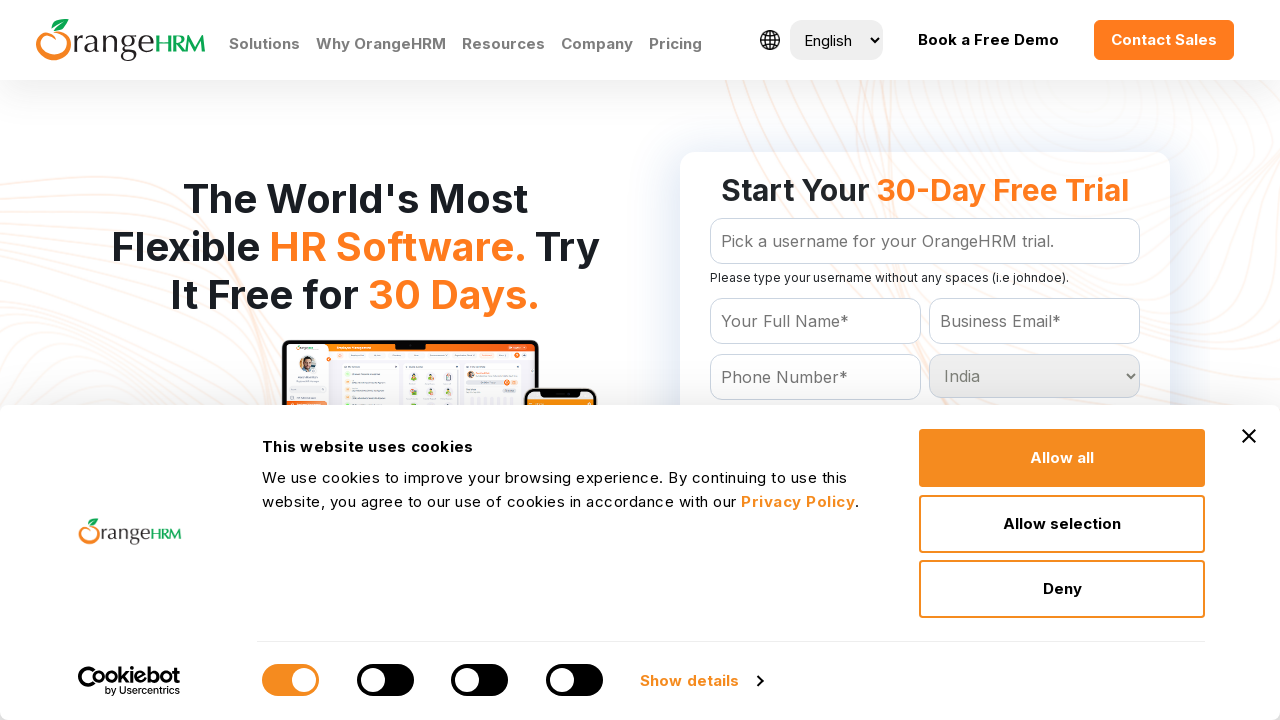

Selected Brazil from dropdown by visible text on select#Form_getForm_Country
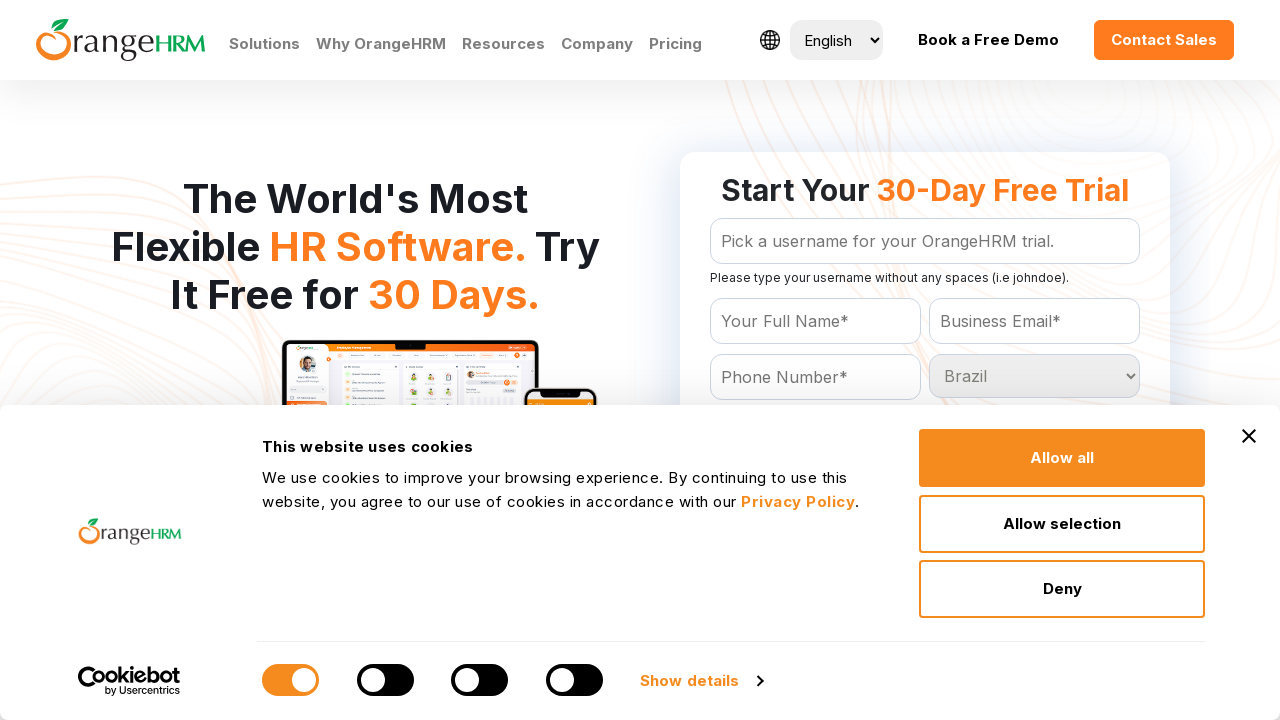

Retrieved all country options from dropdown
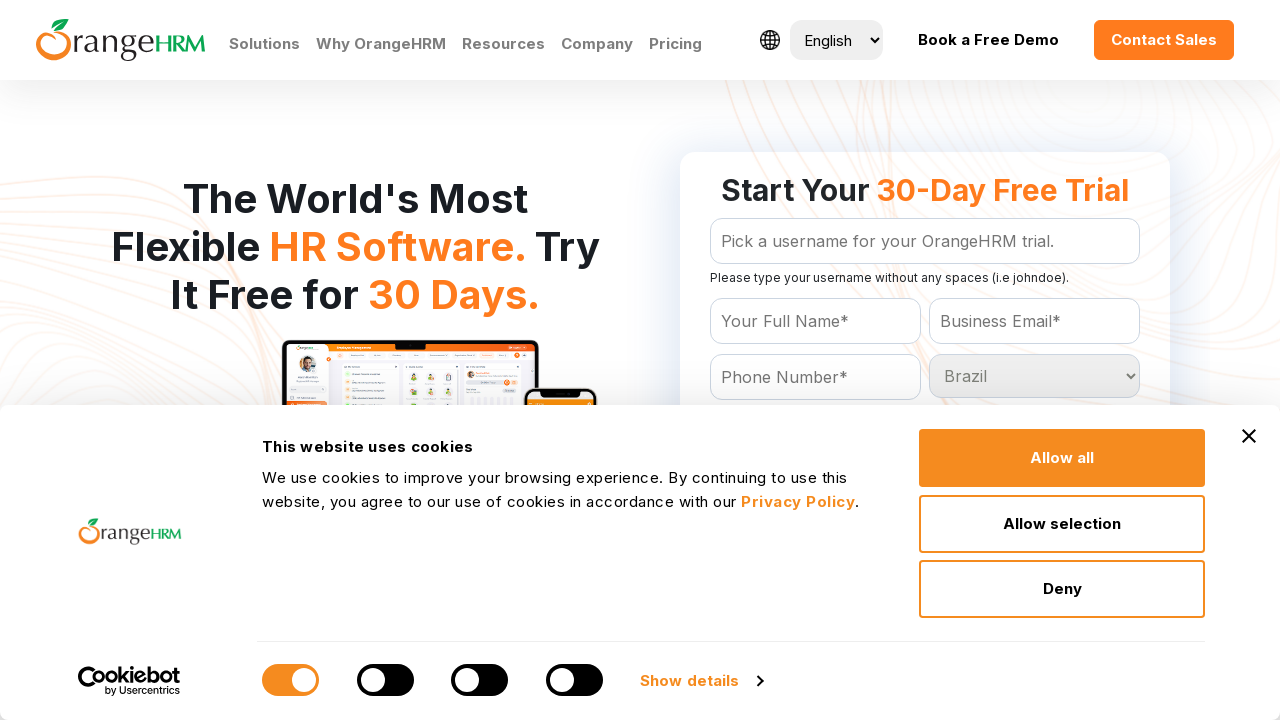

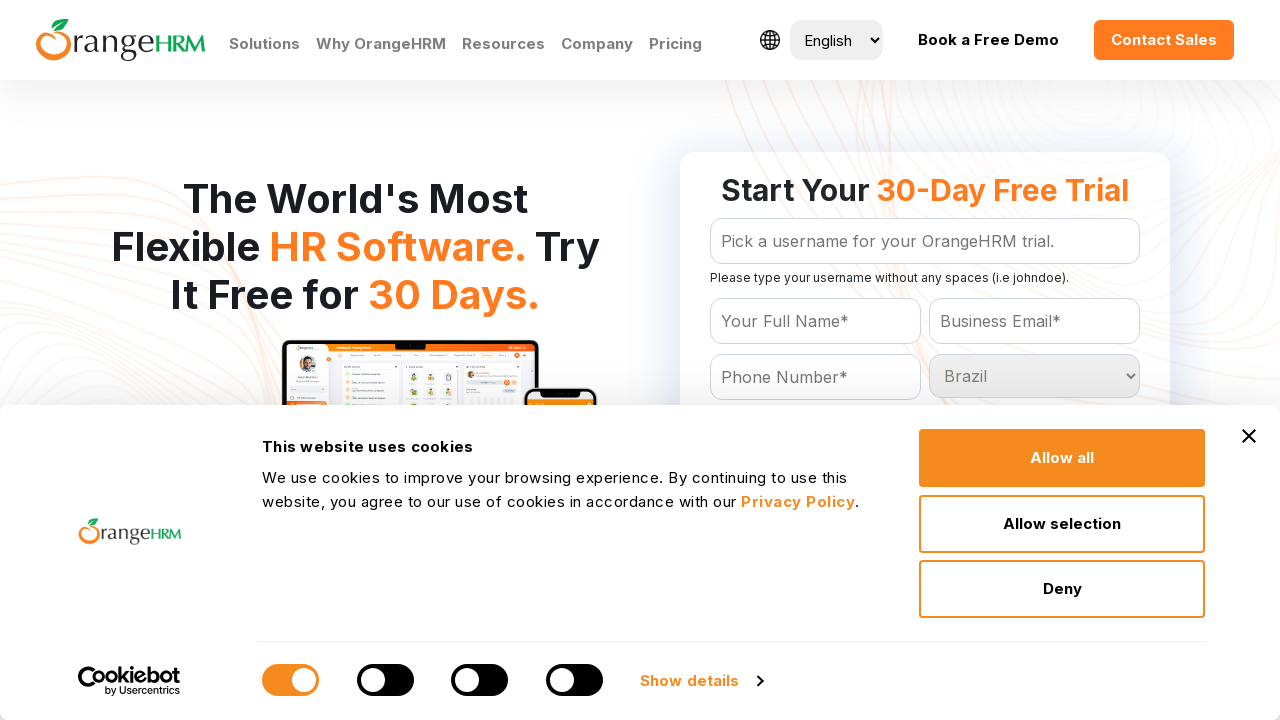